Tests that clicking privacy policy link opens the legal page in new tab

Starting URL: https://b2c.passport.rt.ru/account_b2c/page

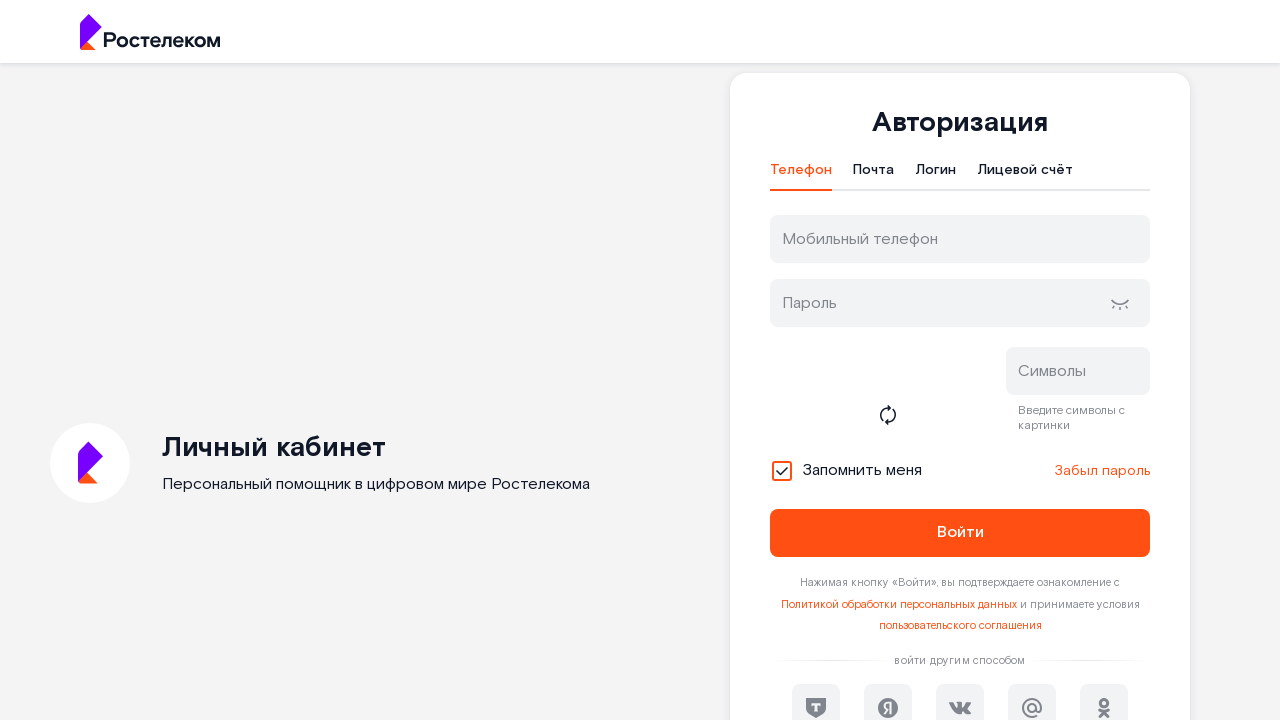

Waited 2 seconds for initial page load
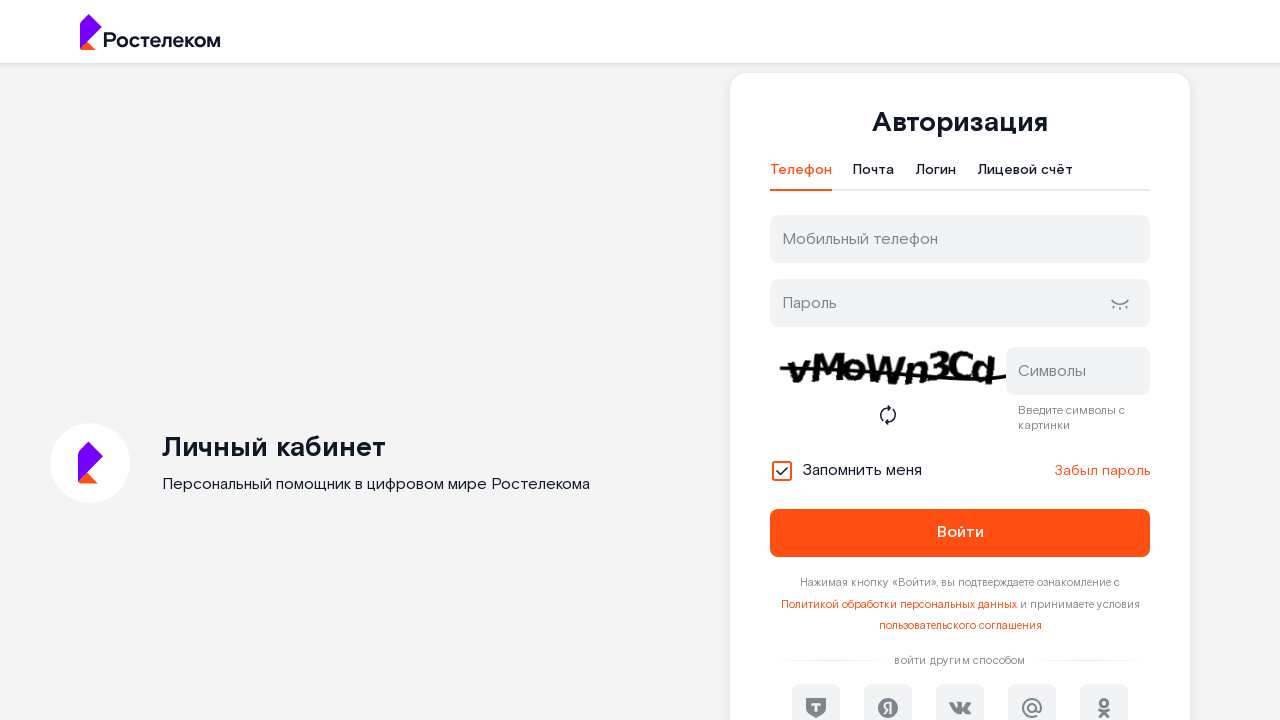

Scrolled footer element into view
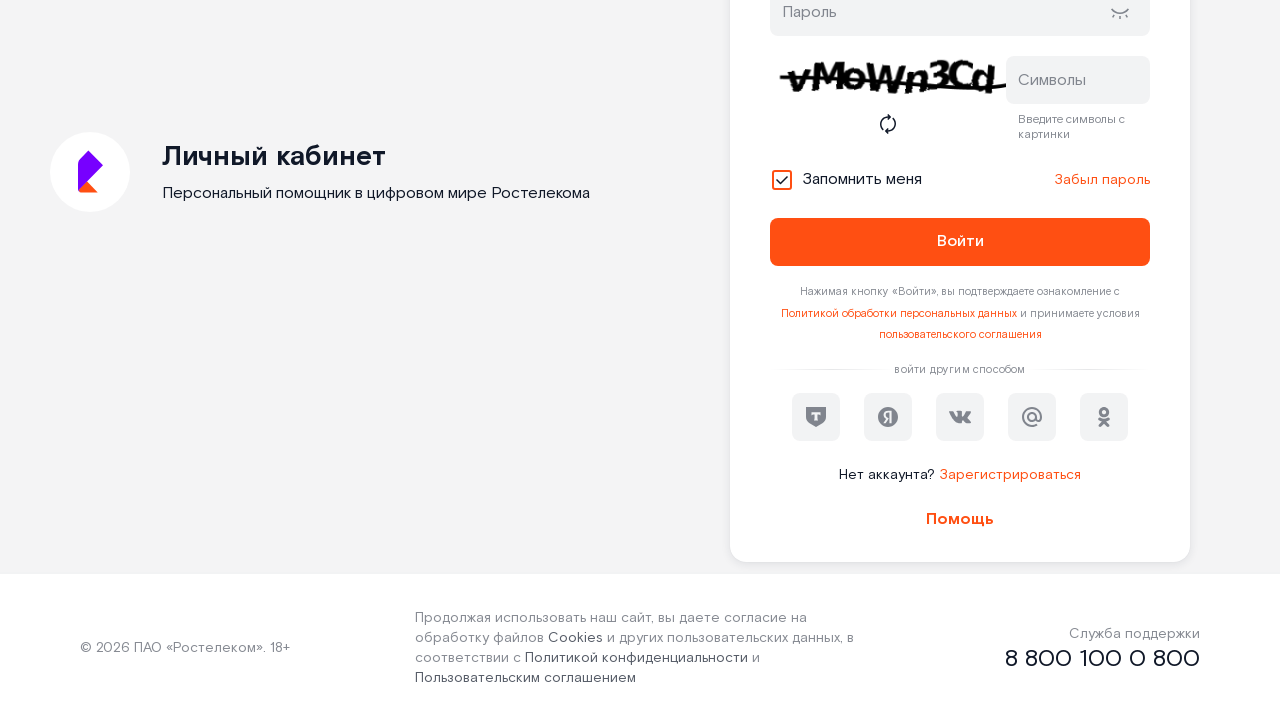

Waited 1 second for footer to be visible
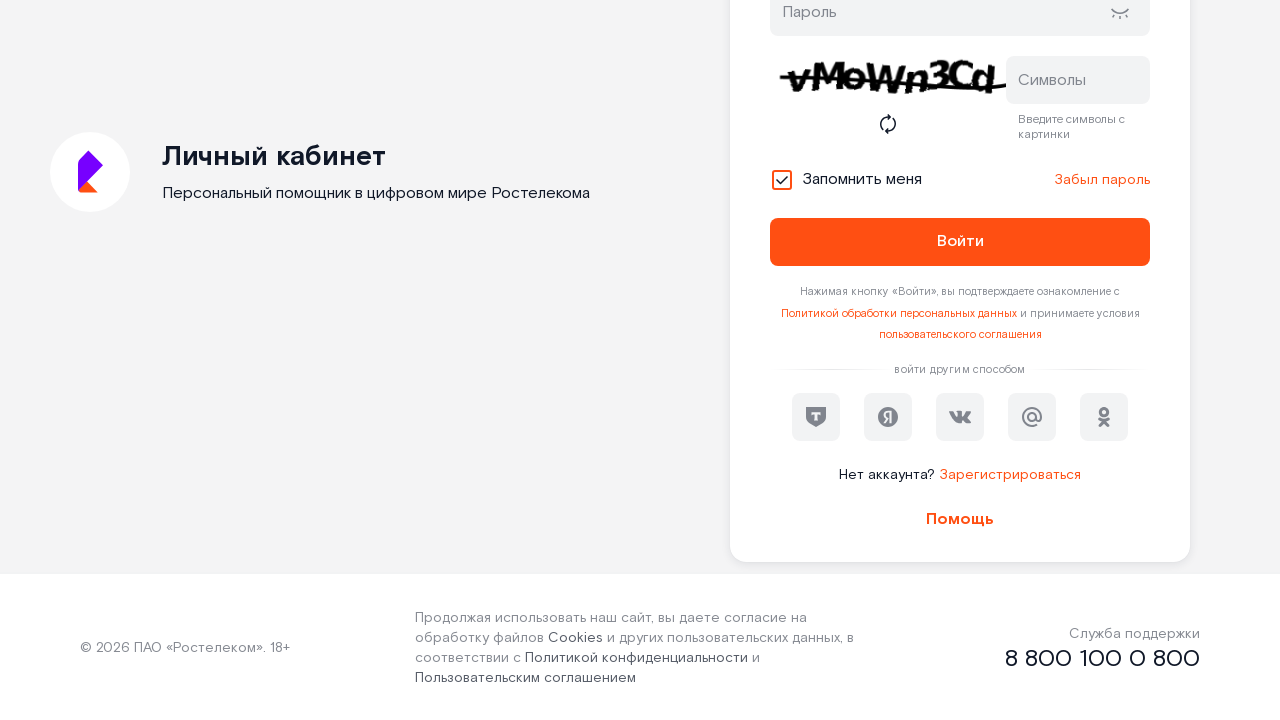

Clicked privacy policy link in footer at (638, 658) on xpath=//*[@id="app-footer"]/div[1]/div[2]/a[1]/span[1]
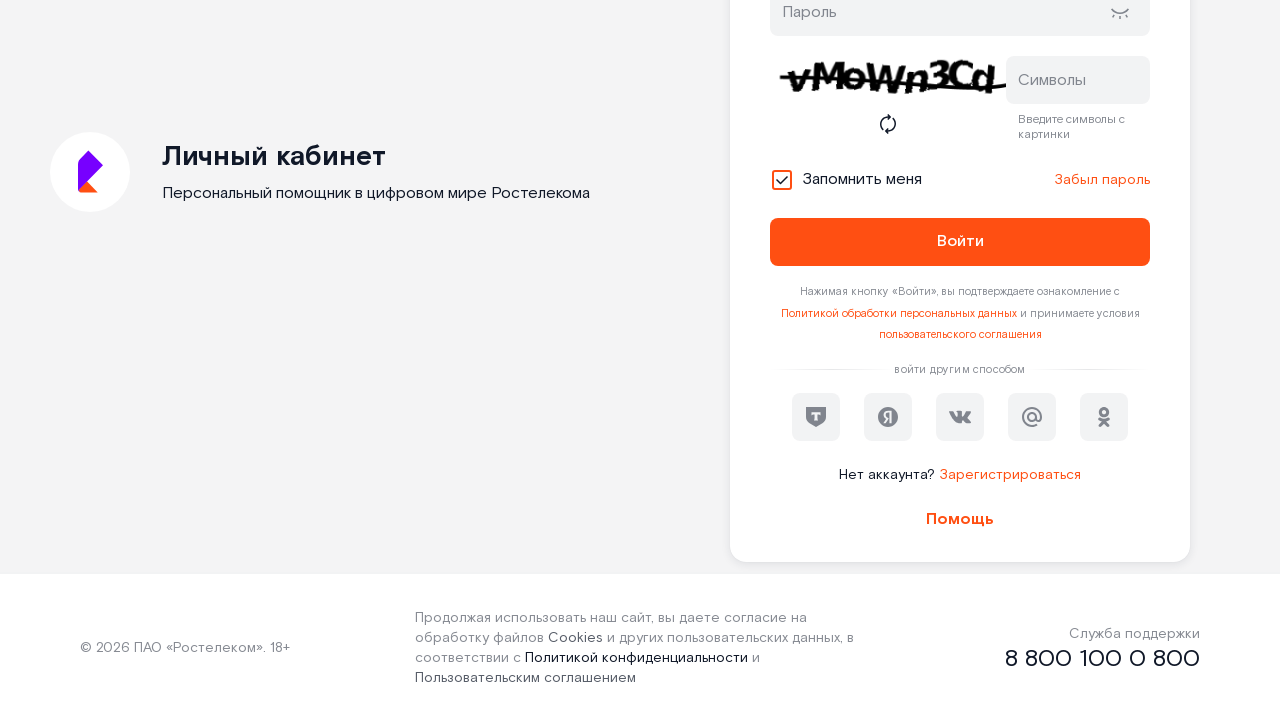

New tab with legal page opened
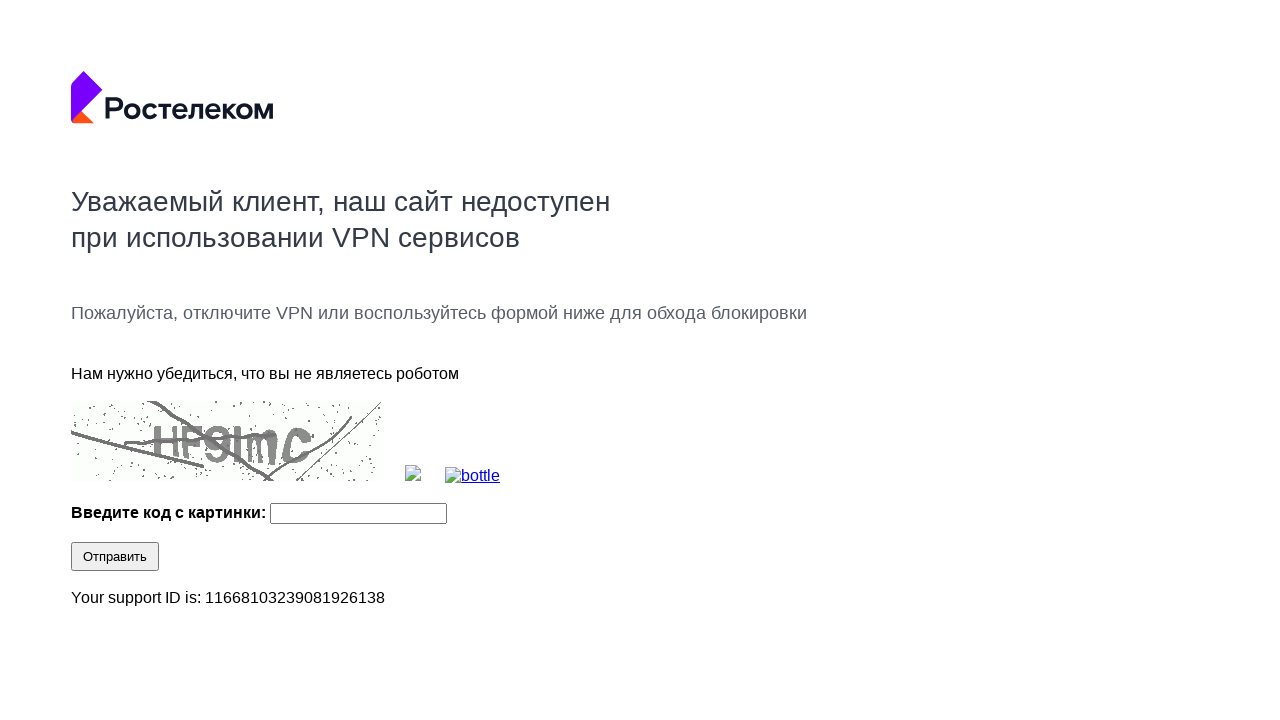

Legal page loaded completely
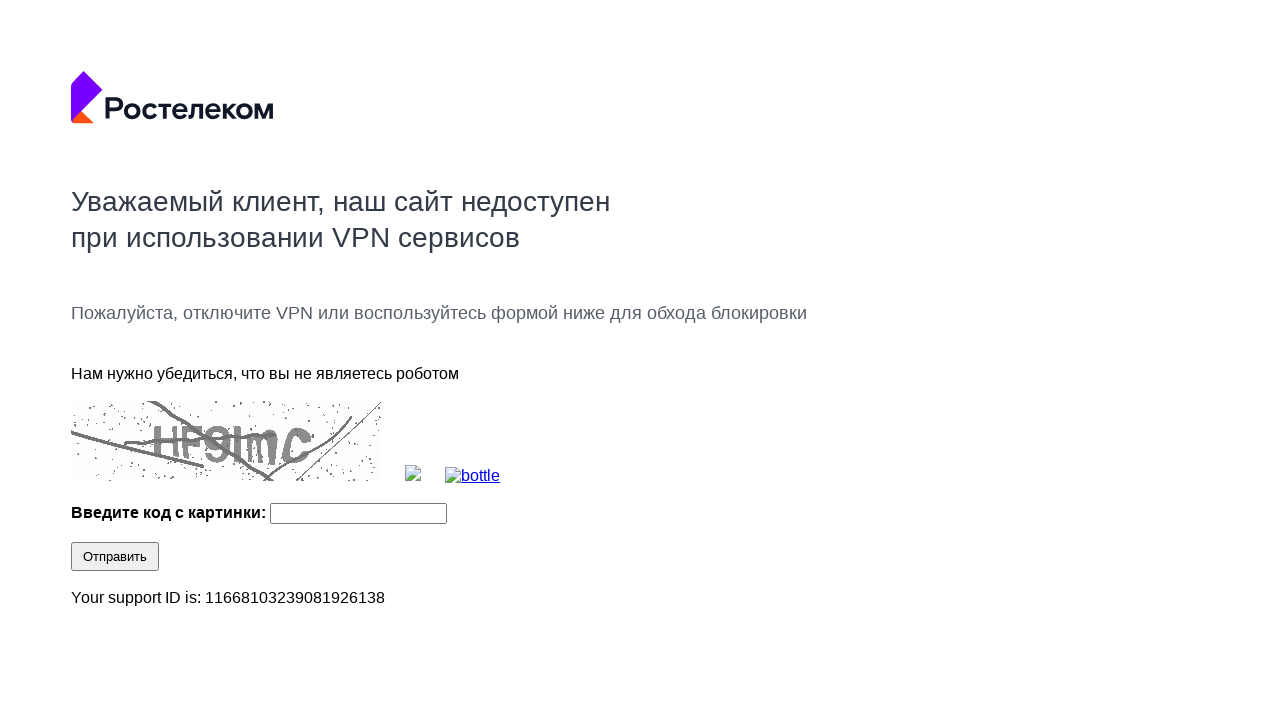

Verified legal page URL ends with 'legal'
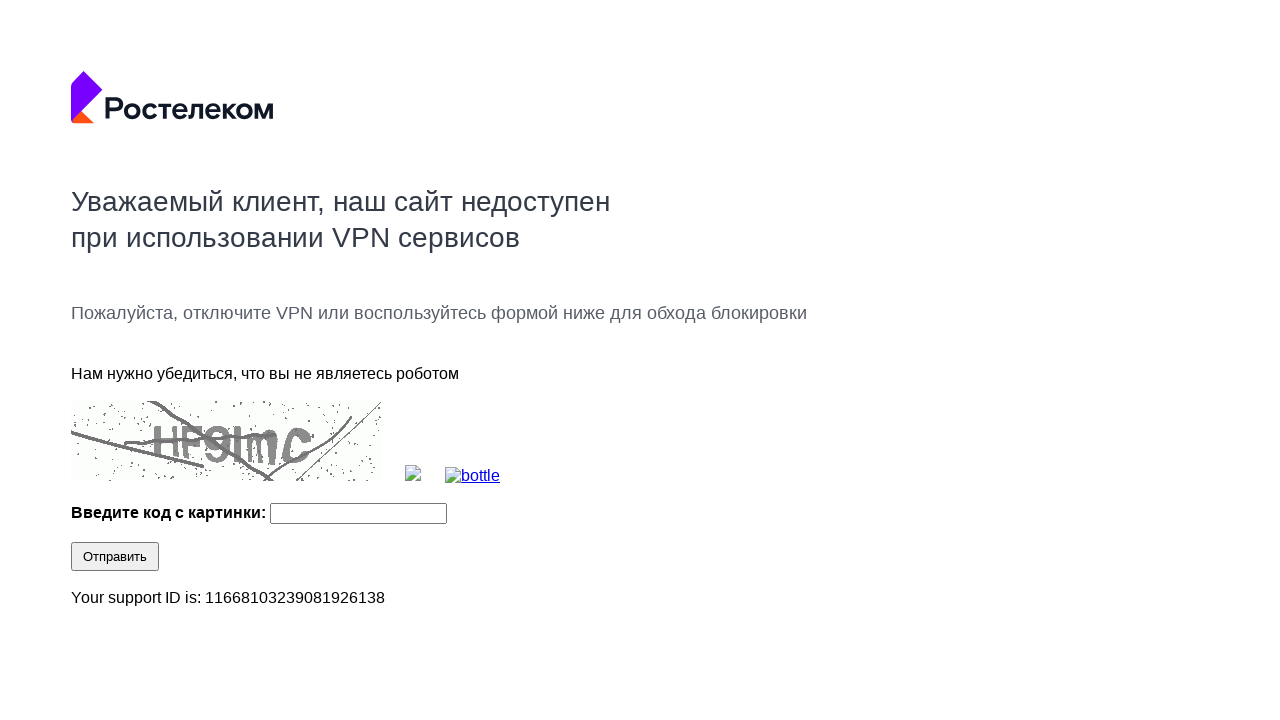

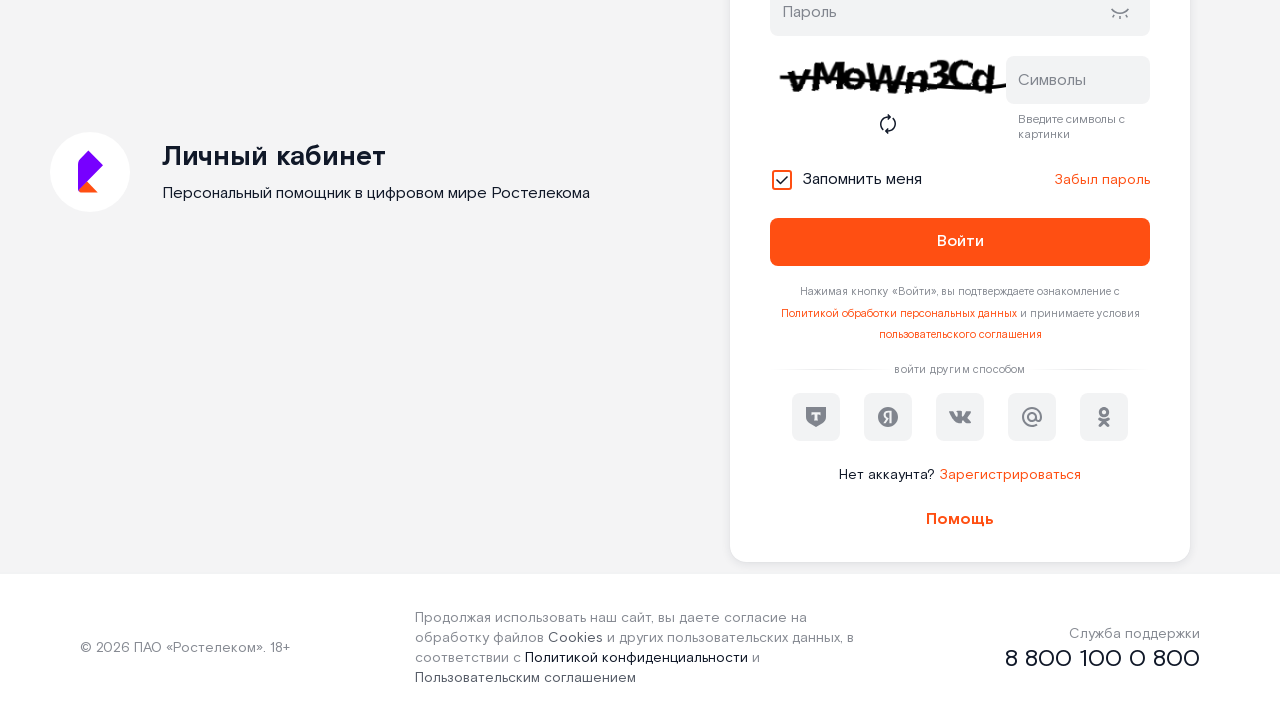